Tests alert handling functionality by navigating through menu items and accepting a simple alert dialog

Starting URL: https://www.leafground.com/

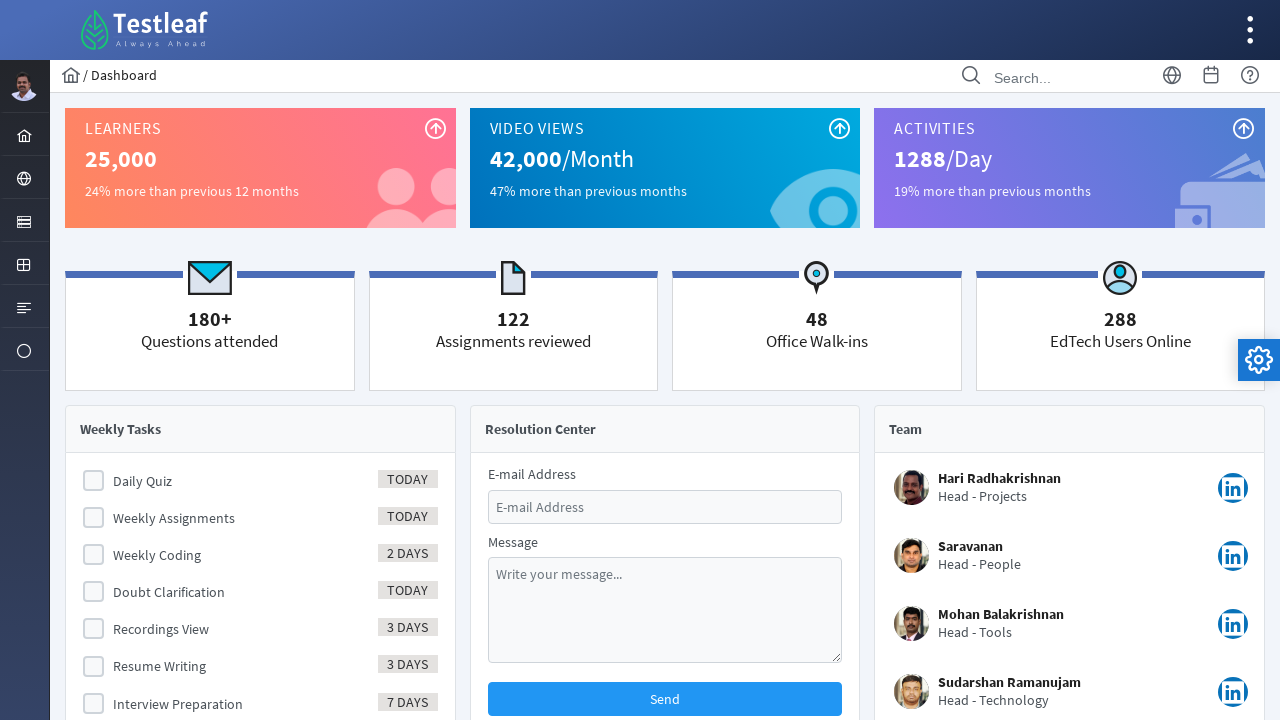

Clicked on Browser menu item at (24, 179) on xpath=//*[@id="menuform:j_idt39"]/a/i[1]
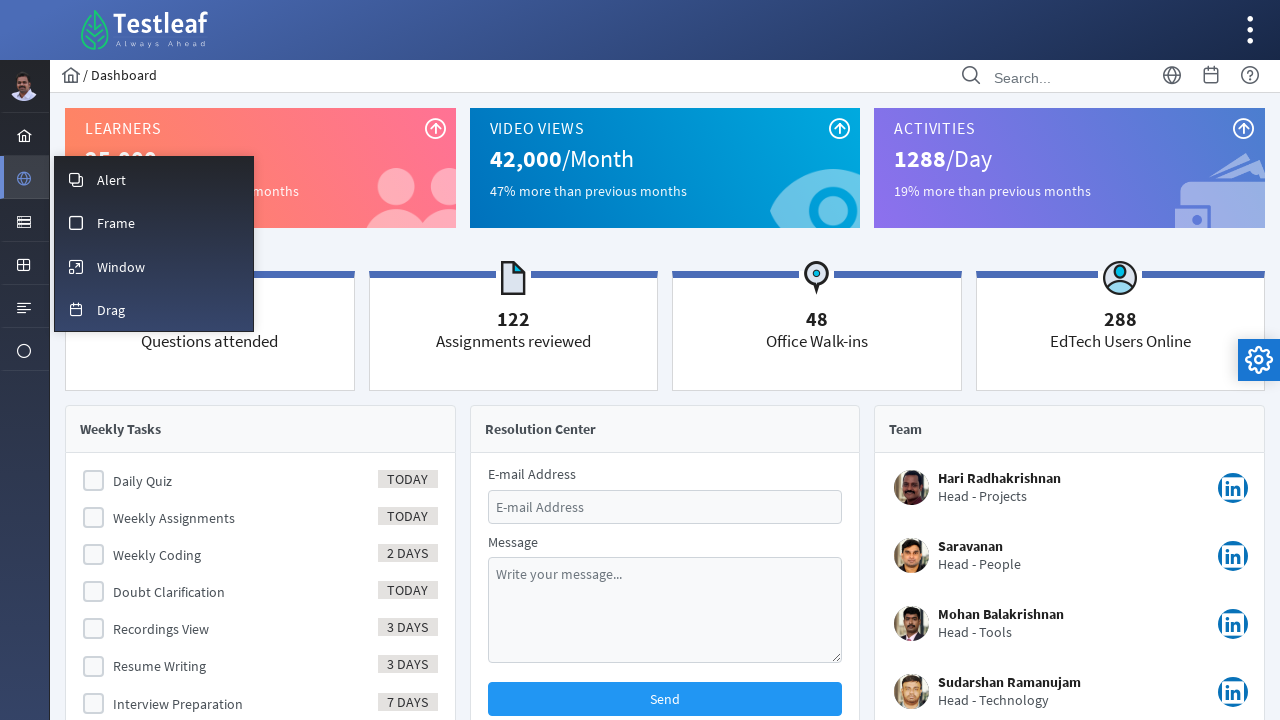

Waited 3 seconds for menu to expand
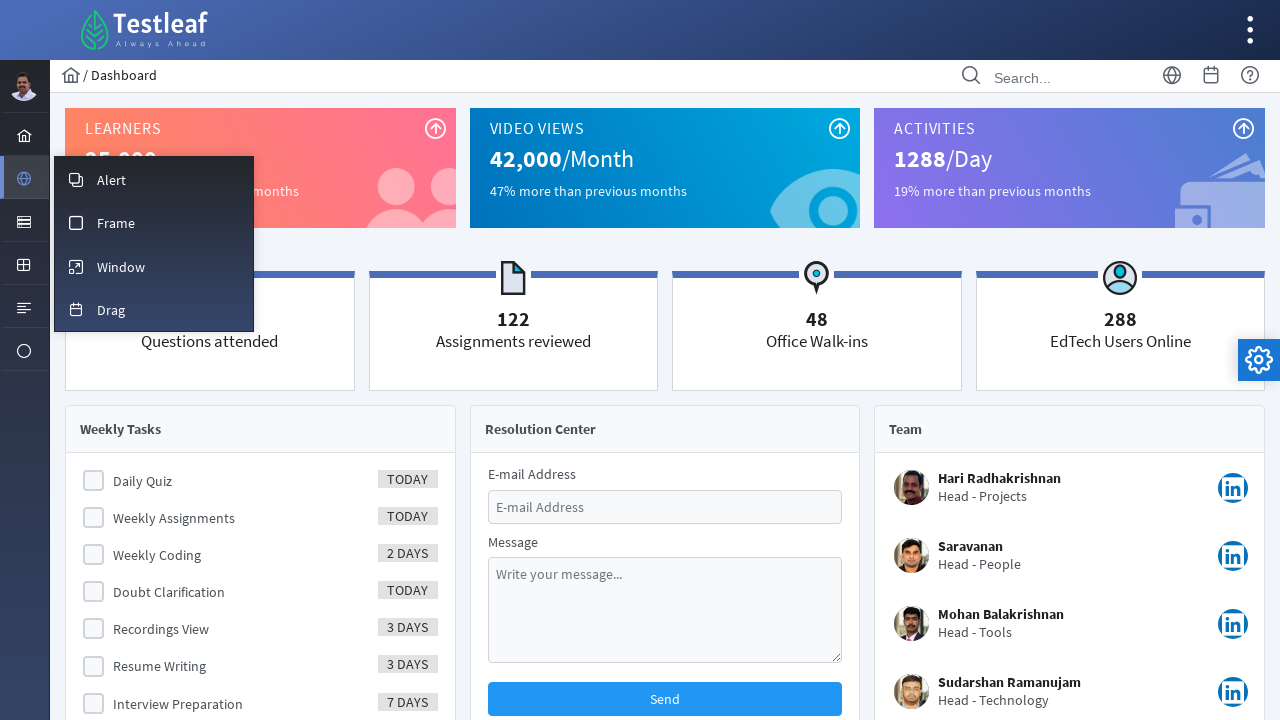

Clicked on Alert option from expanded menu at (154, 179) on xpath=//*[@id="menuform:m_overlay"]/a
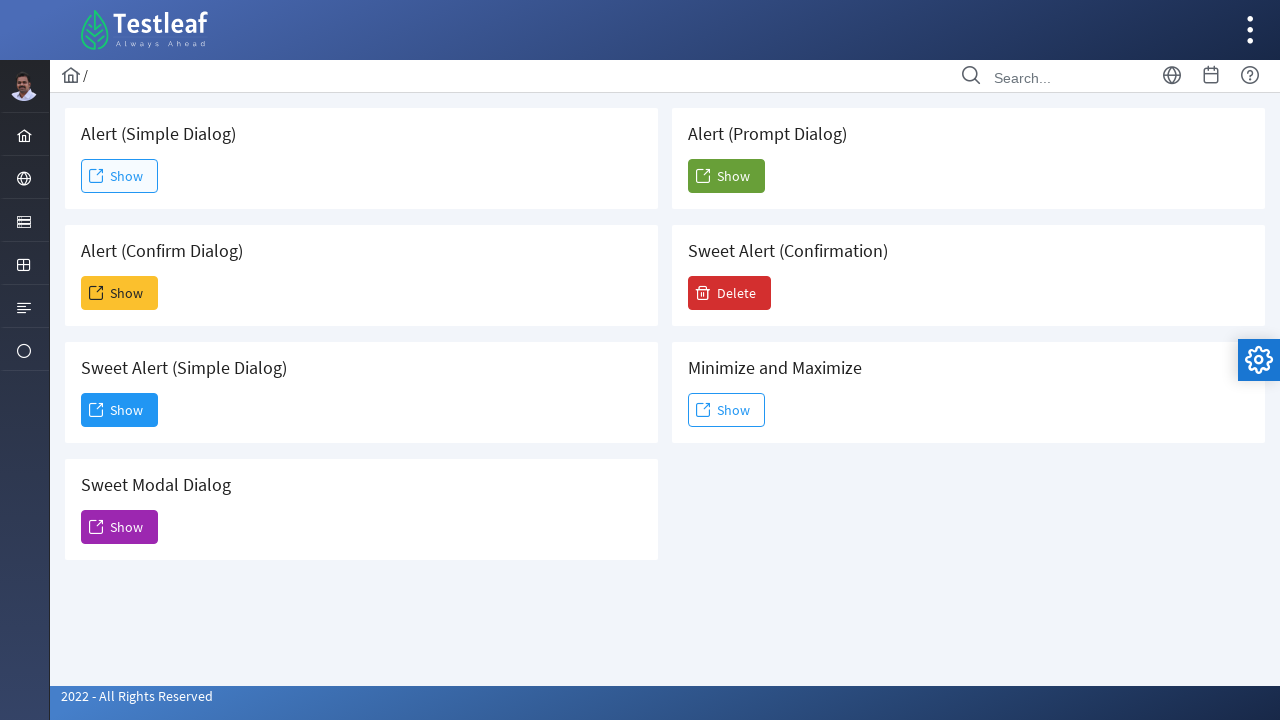

Clicked on Simple Alert button at (120, 176) on xpath=//*[@id="j_idt88:j_idt91"]/span[2]
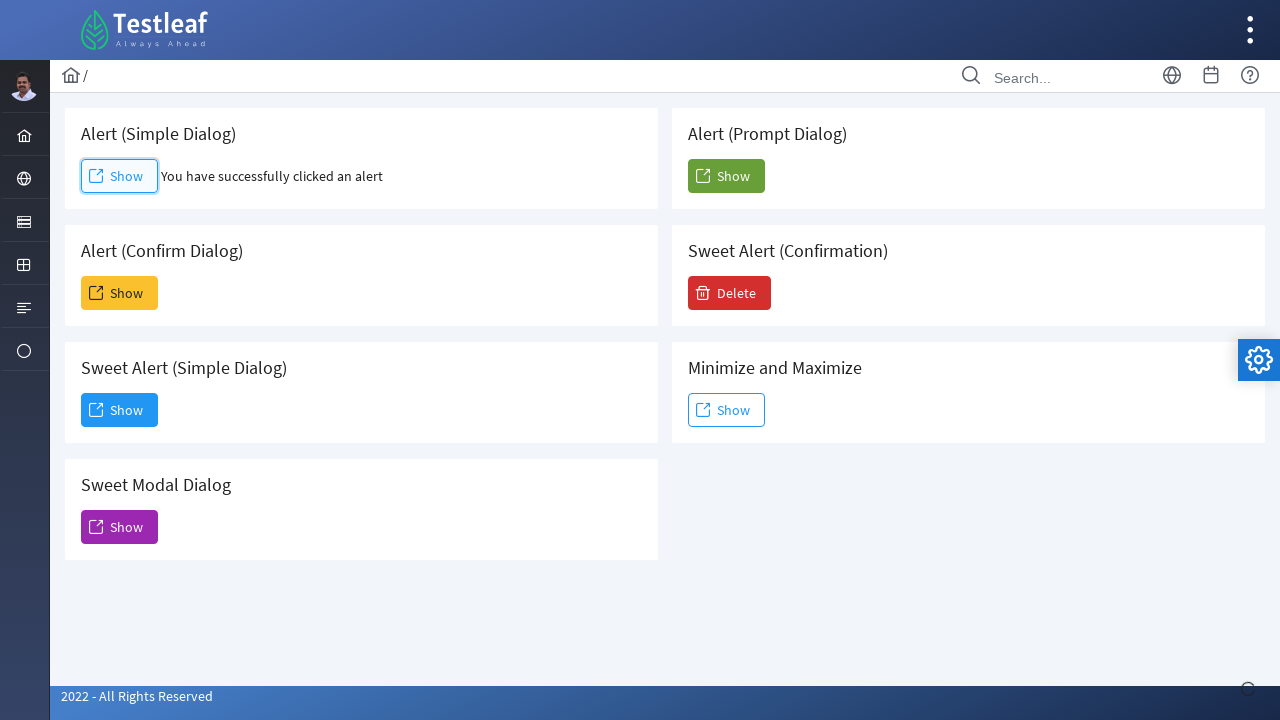

Set up dialog handler to accept alert
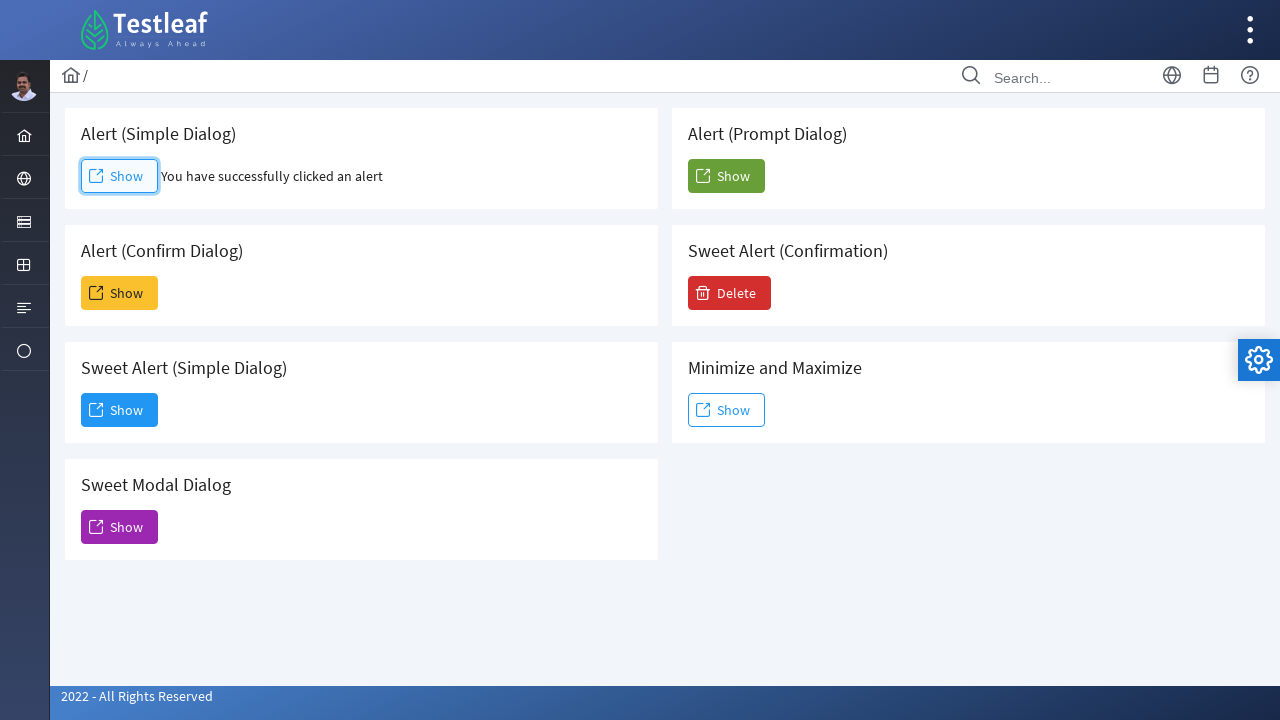

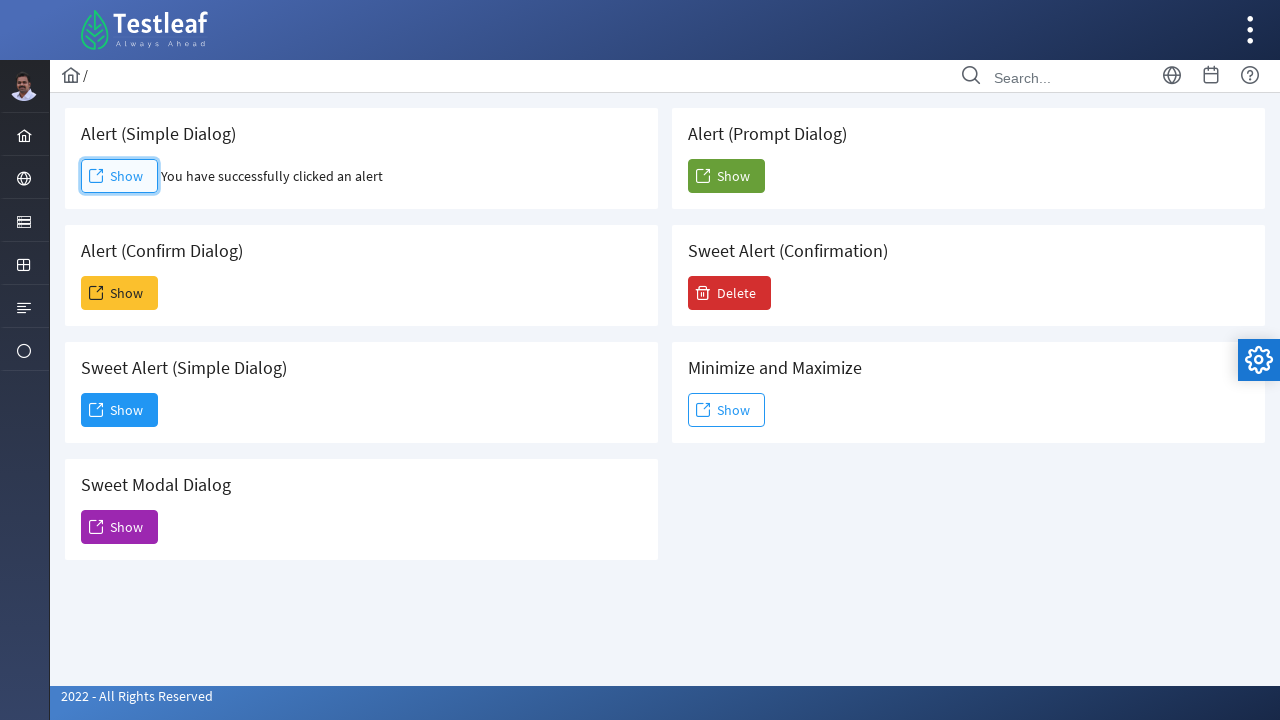